Tests that the Cal.com organization homepage loads and displays Cal.com, Engineering, and Marketing teams

Starting URL: https://i.cal.com

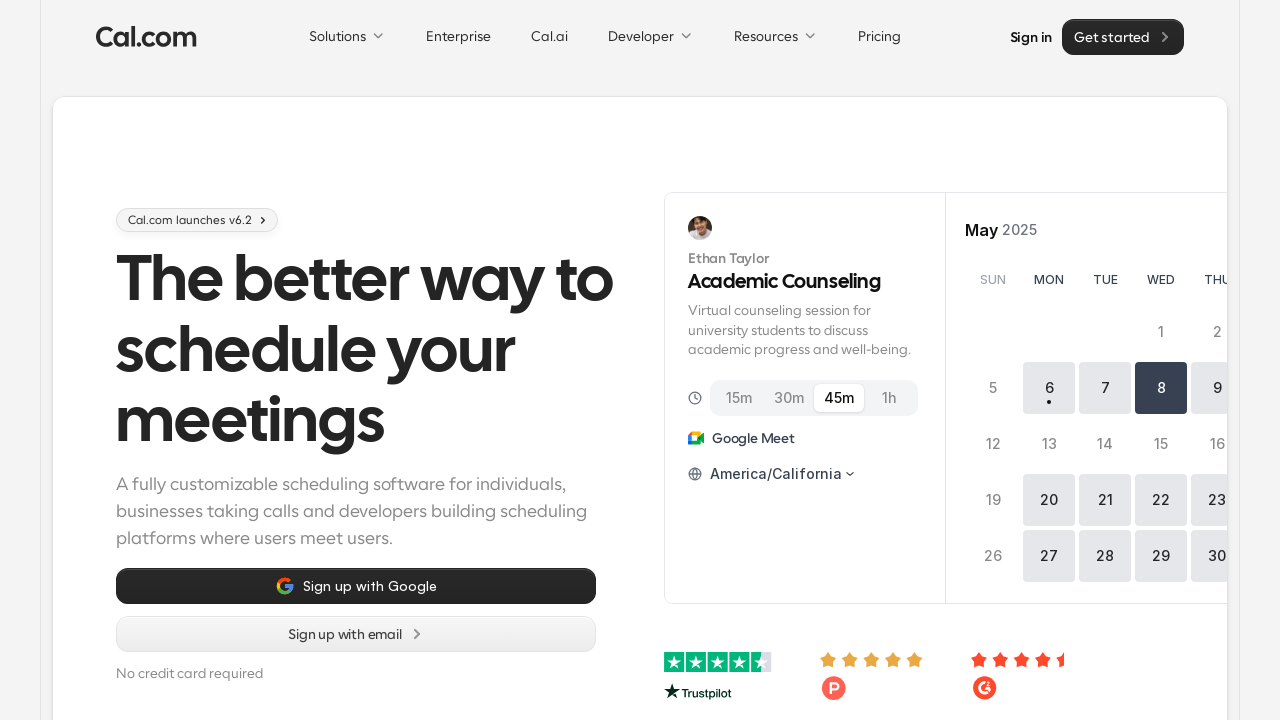

Waited for 'Cal.com' text to appear on organization homepage
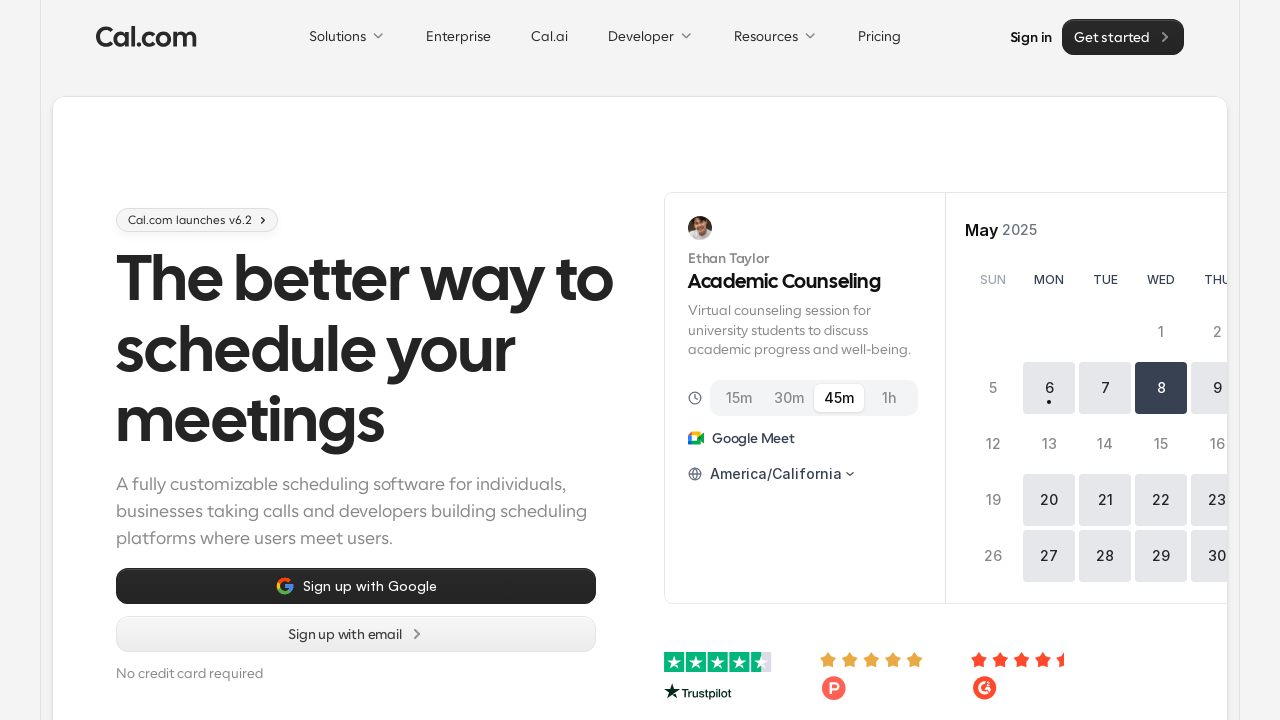

Waited for 'Engineering' team text to appear
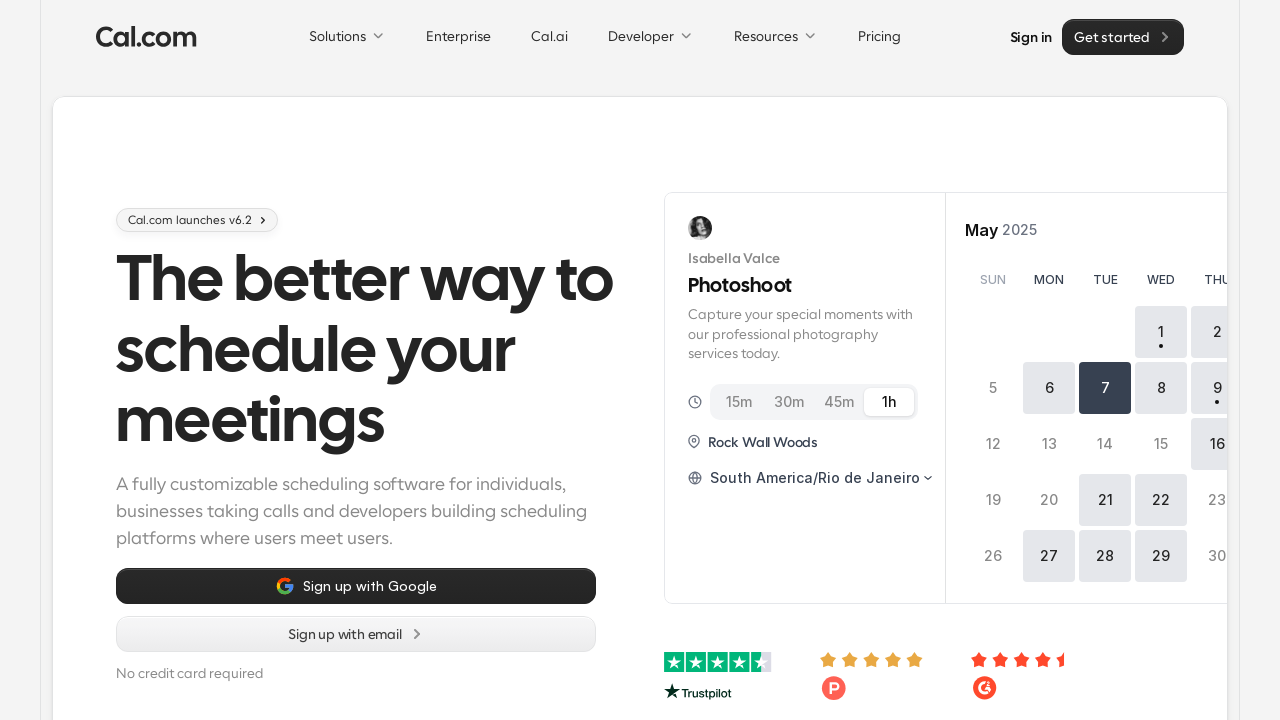

Waited for 'Marketing' team text to appear
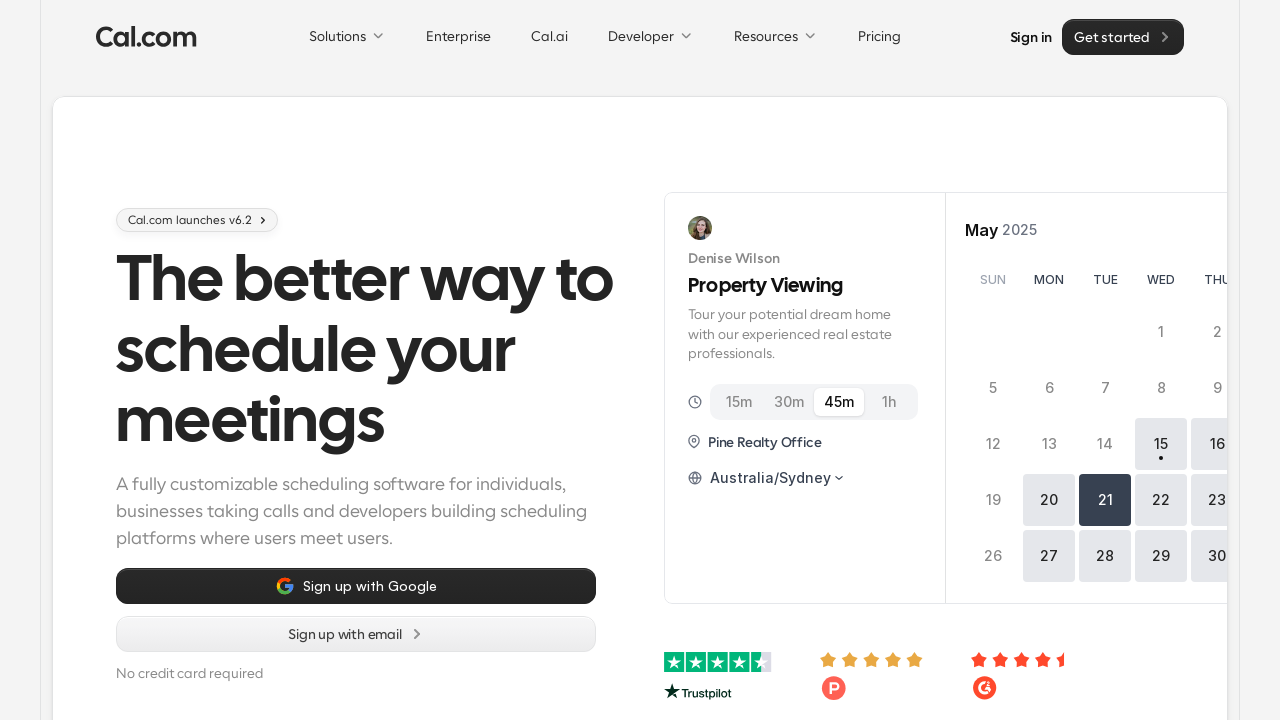

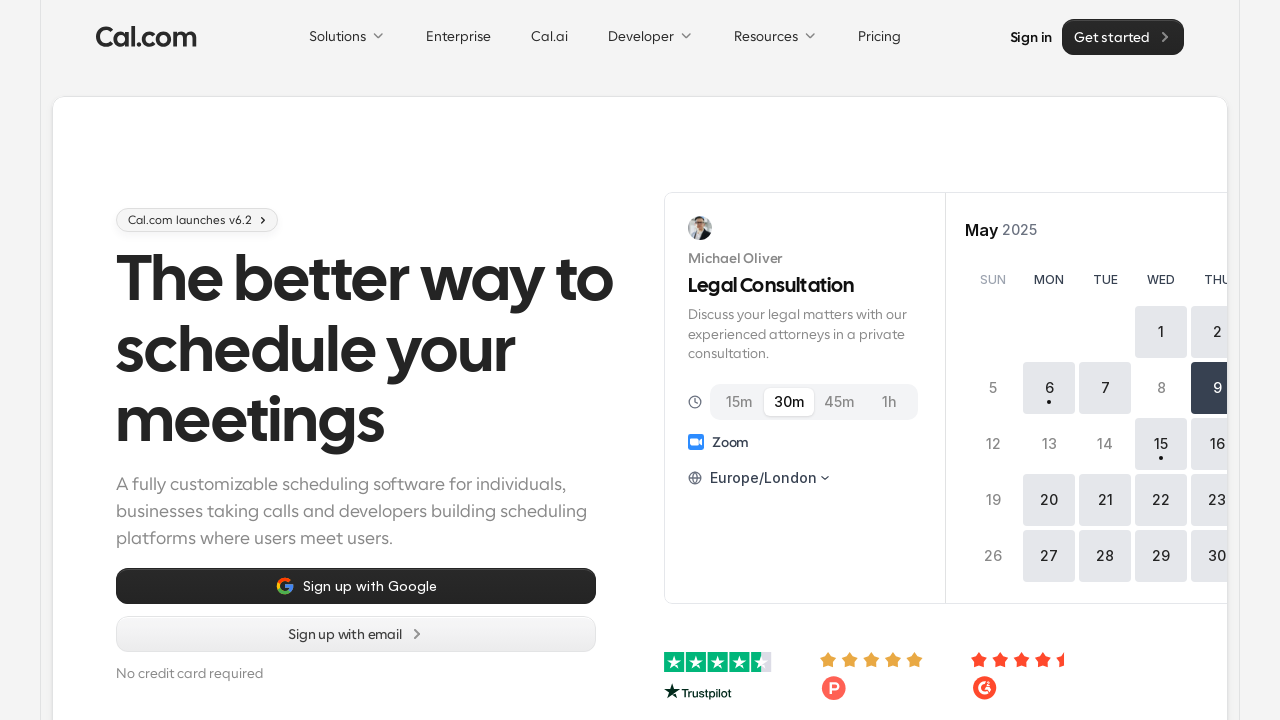